Tests filling a text input field on the W3Schools CSS selector reference page

Starting URL: https://www.w3schools.com/cssref/trysel.php

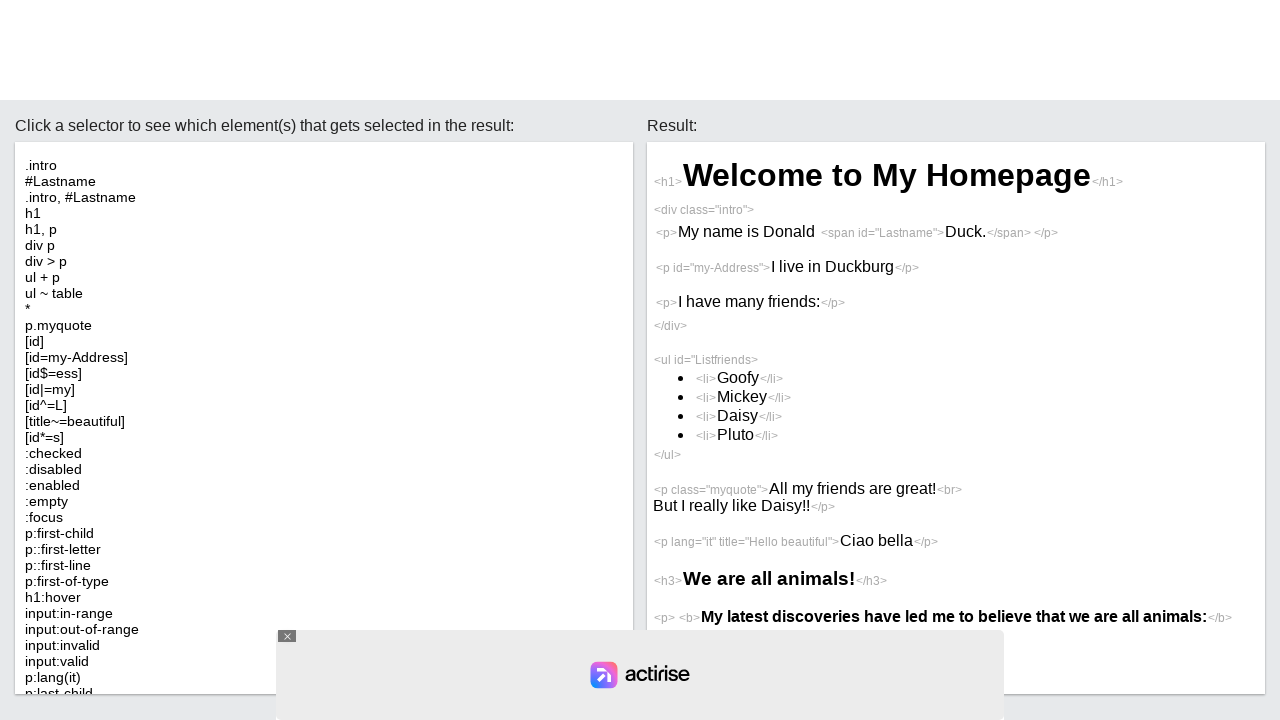

Filled text input field with username 'Carolinemagalhaes' on input.markup[type=text]
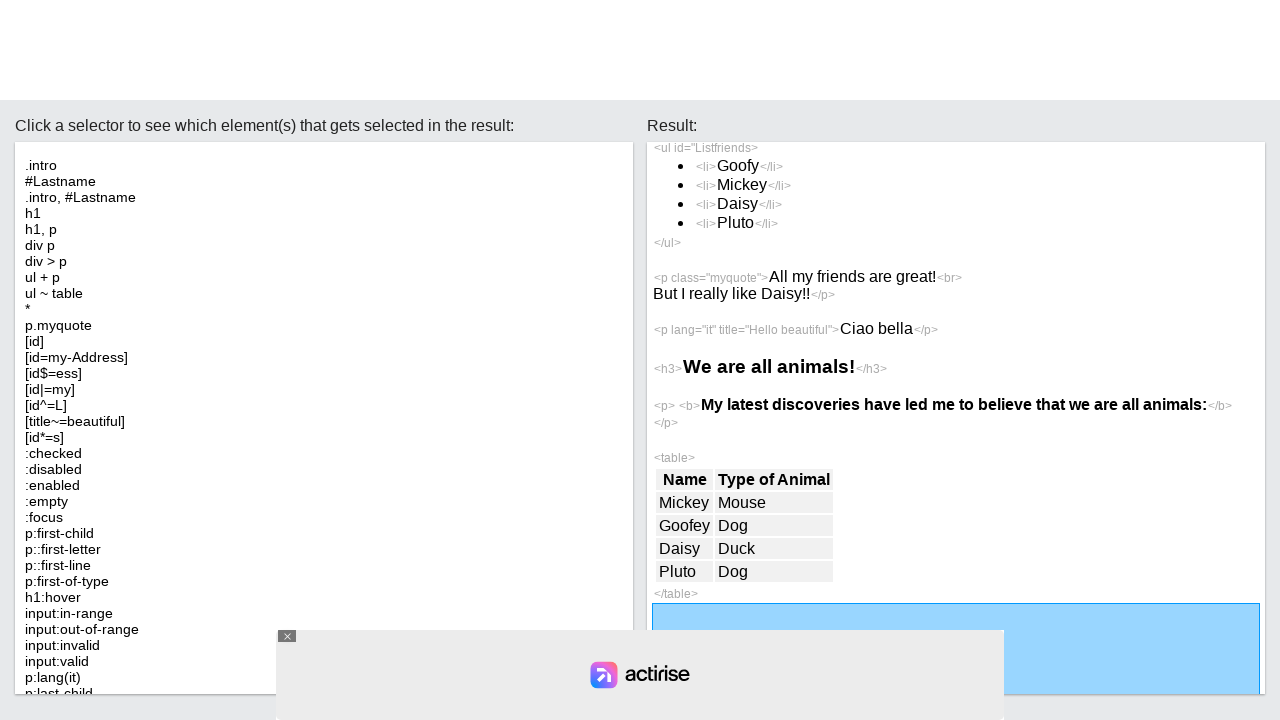

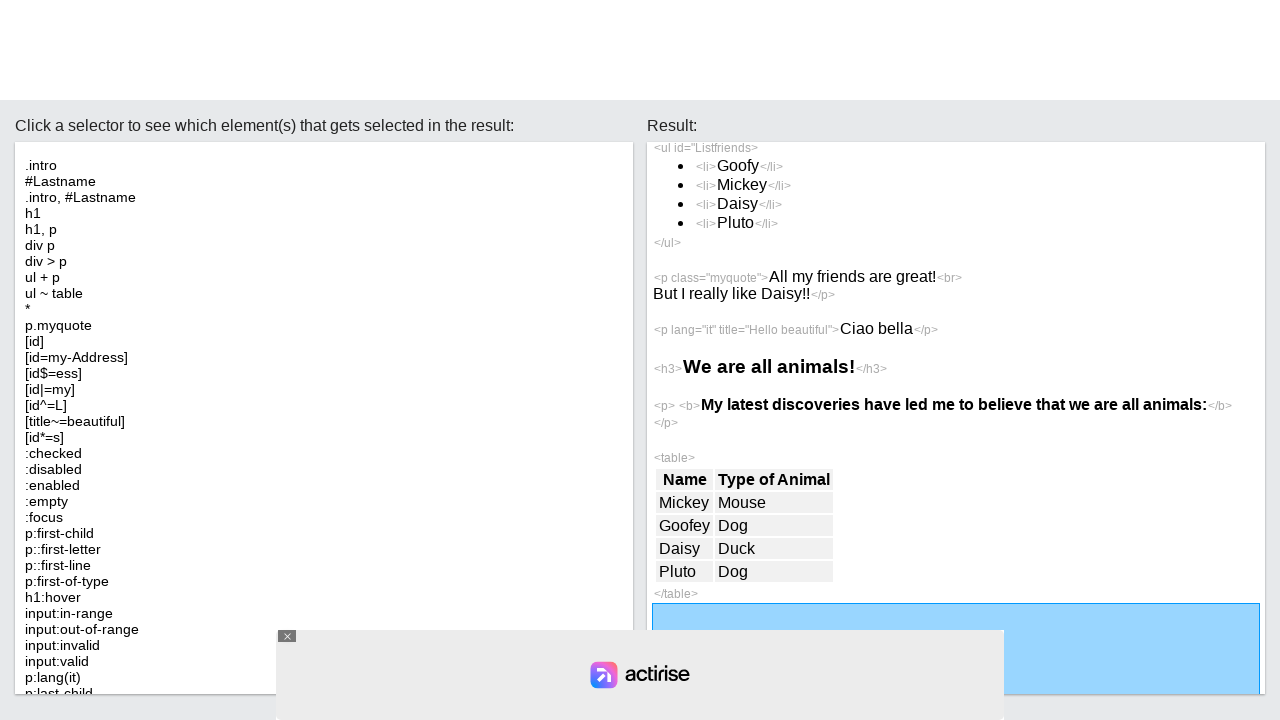